Tests clicking the Partners link on the CoWIN website navigation, which opens a new tab/window, then closes that new tab and switches back to the main window.

Starting URL: https://www.cowin.gov.in/

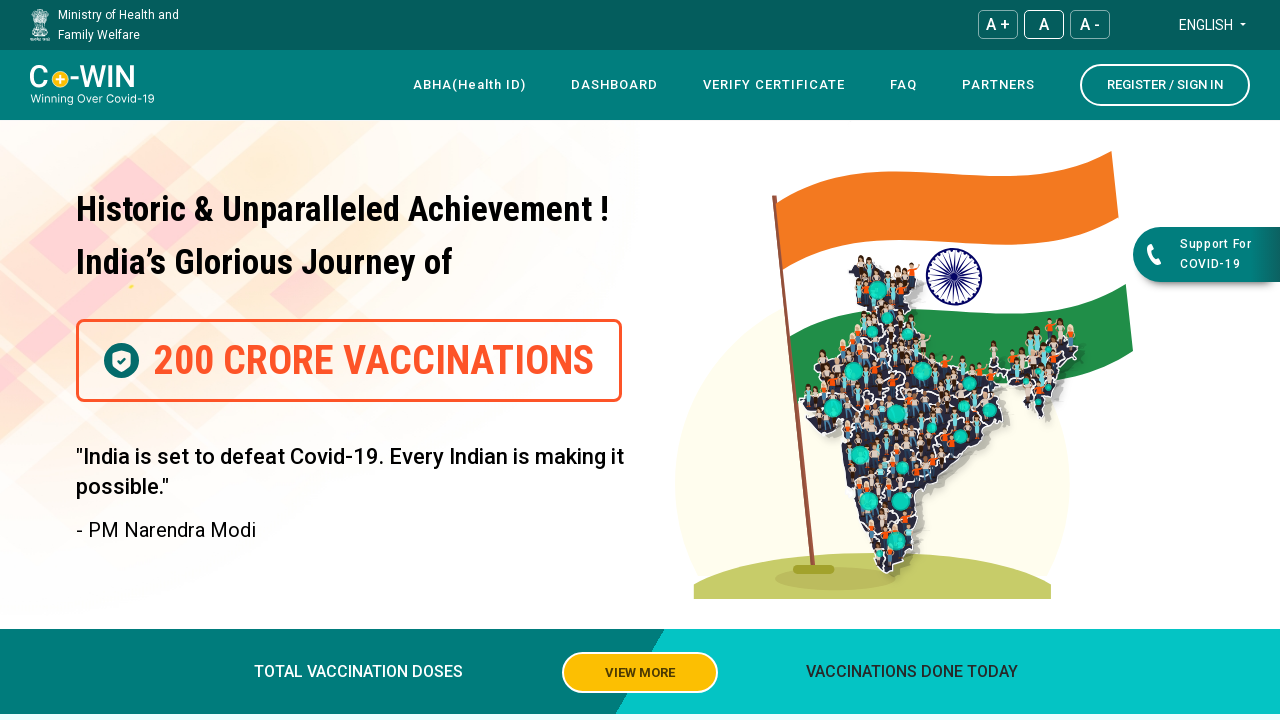

Clicked Partners link in navigation, new tab opened at (998, 85) on xpath=/html/body/app-root/app-header/header/div[4]/div/div[1]/div/nav/div[3]/div
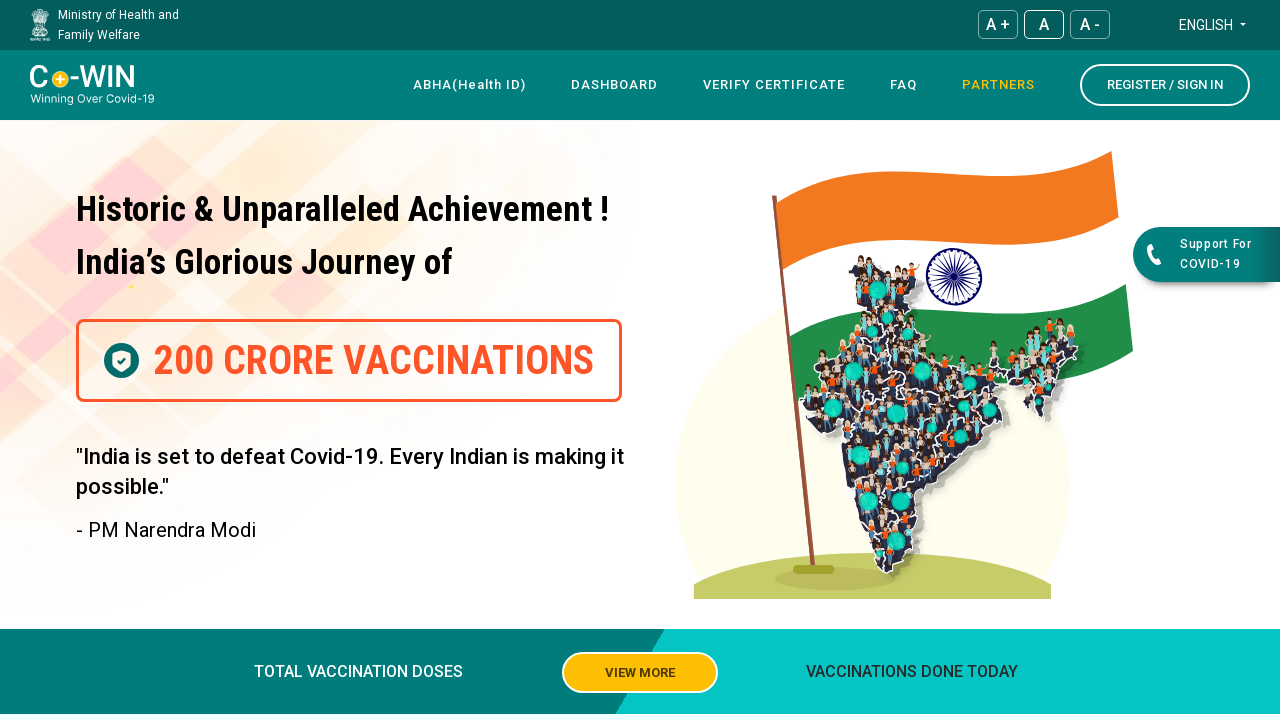

Captured new page object from opened tab
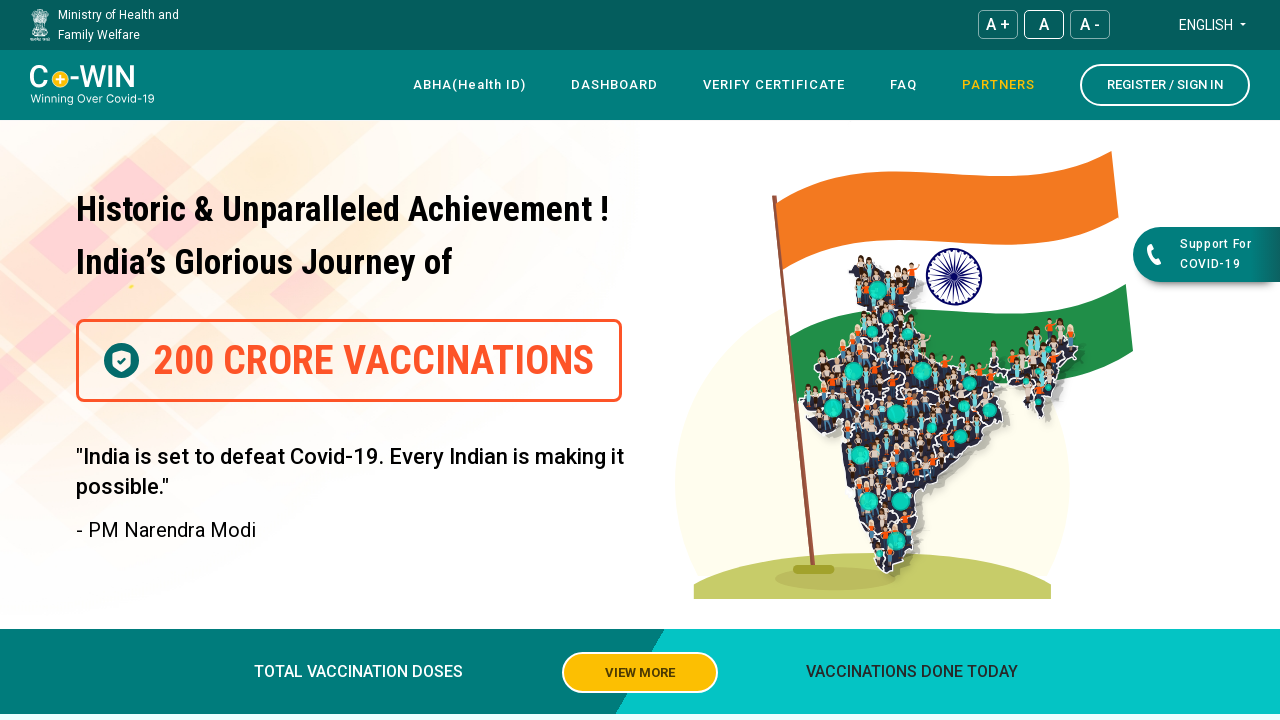

New page loaded successfully
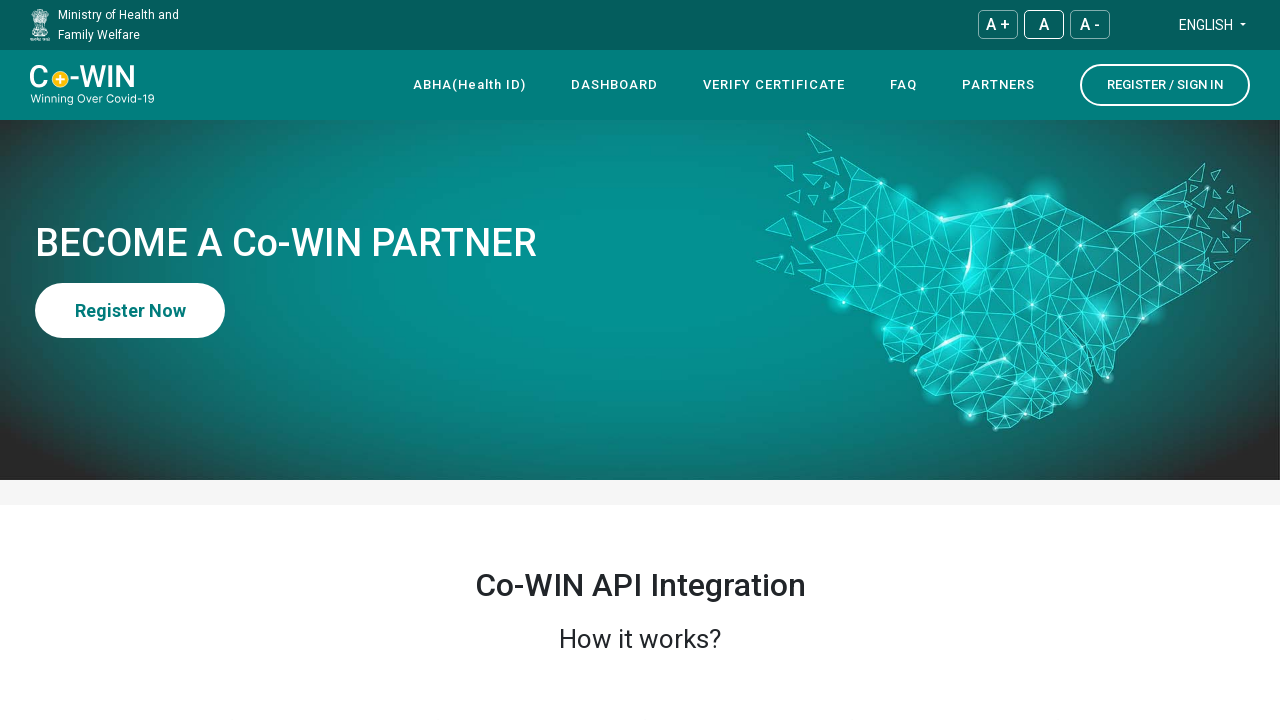

Closed the Partners tab
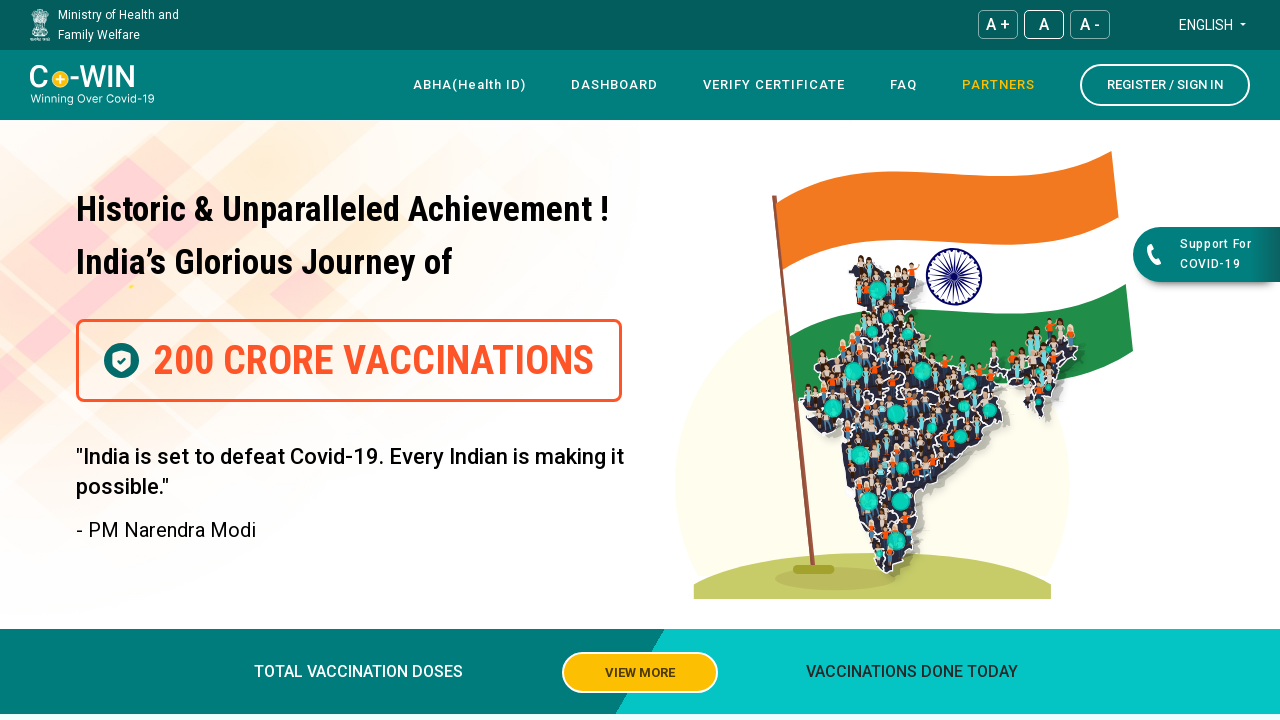

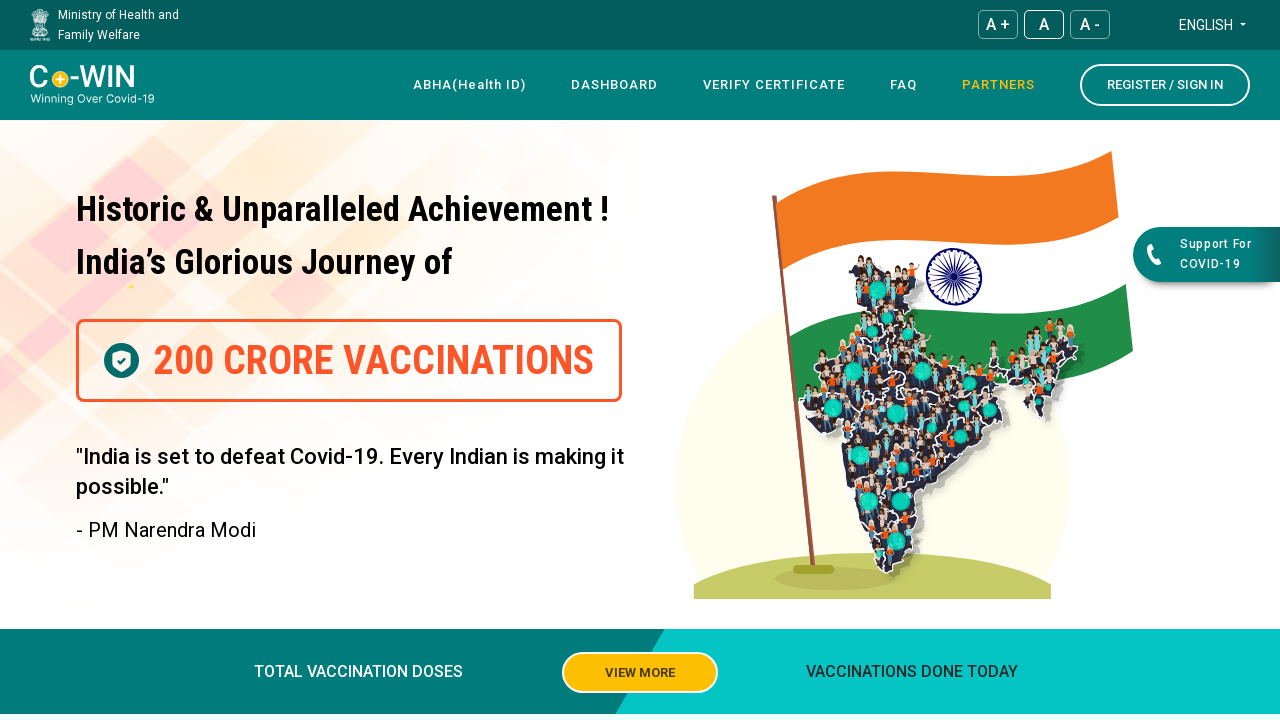